Tests a form submission by filling in first name, last name, and email fields, then clicking the submit button.

Starting URL: http://secure-retreat-92358.herokuapp.com/

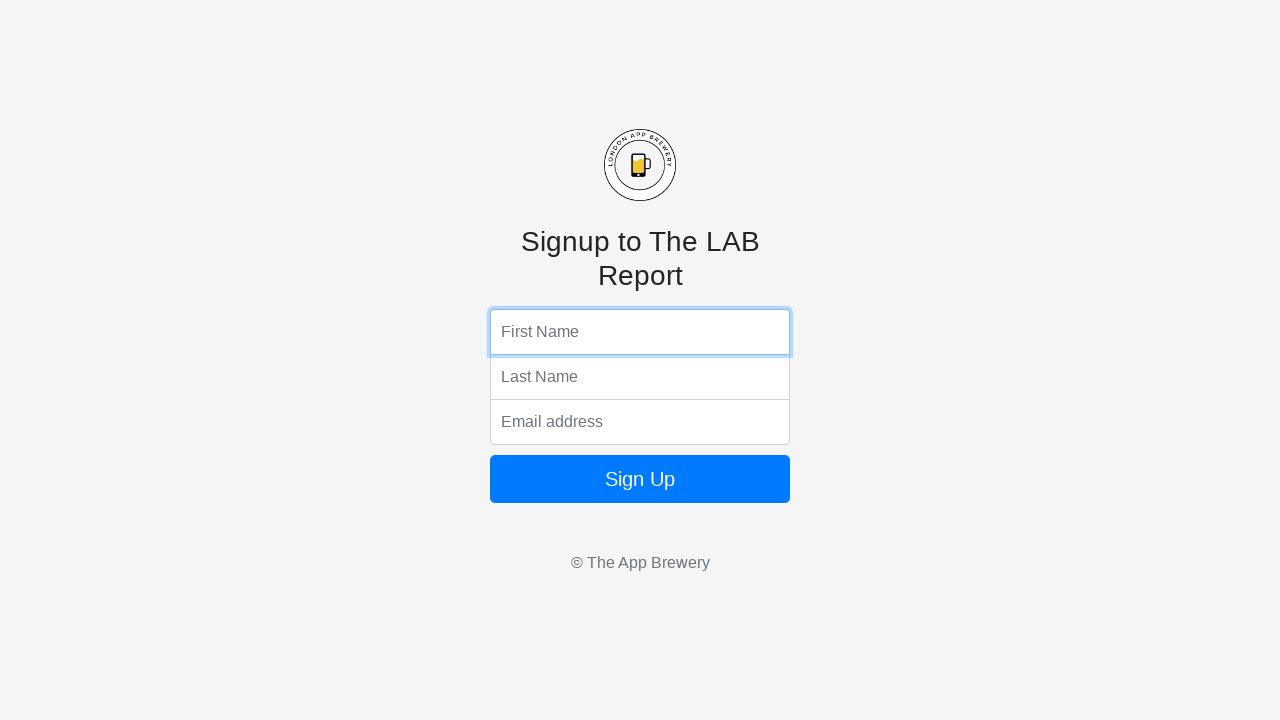

Filled first name field with 'Joaquim' on input[name='fName']
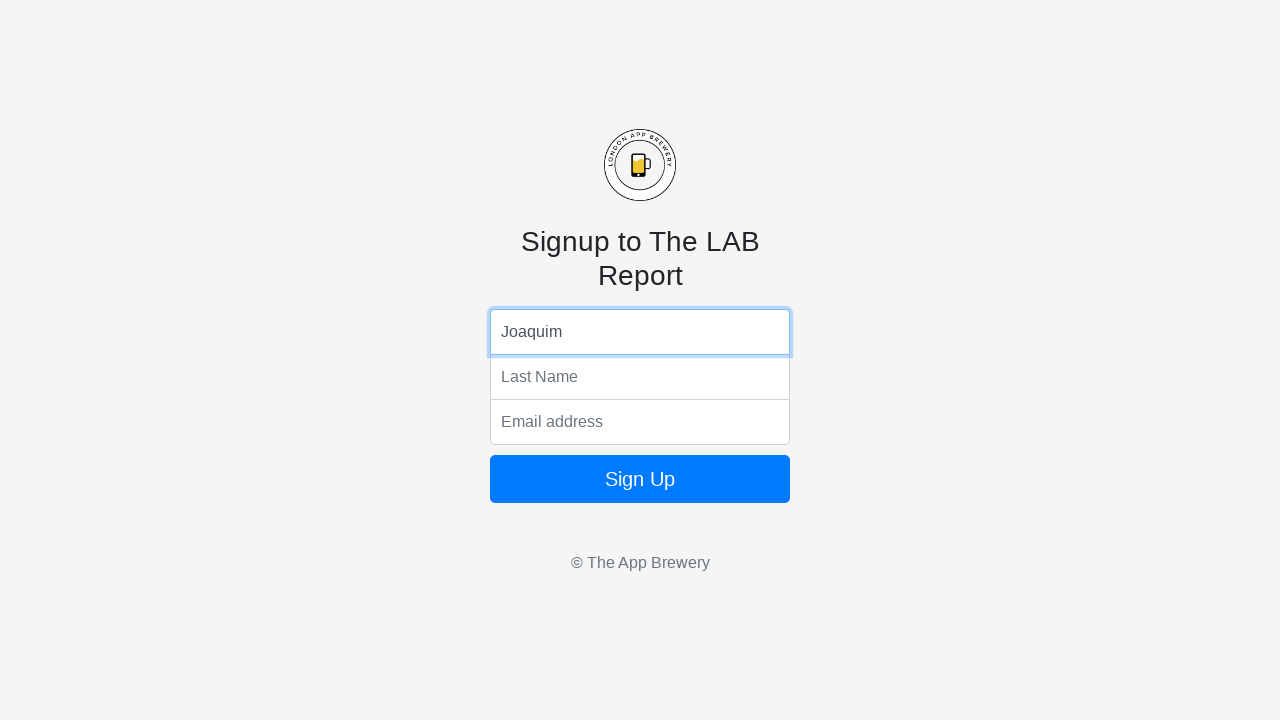

Filled last name field with 'Silva' on input[name='lName']
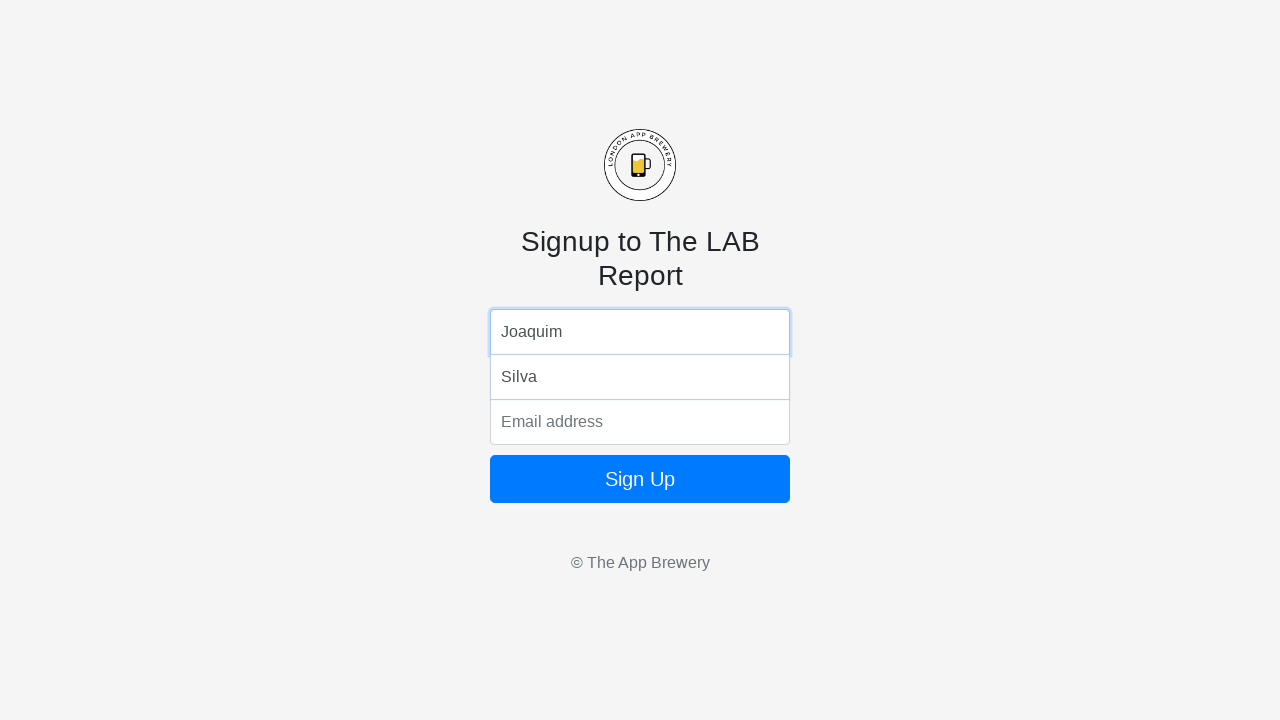

Filled email field with 'joaquim.silva@example.com' on input[name='email']
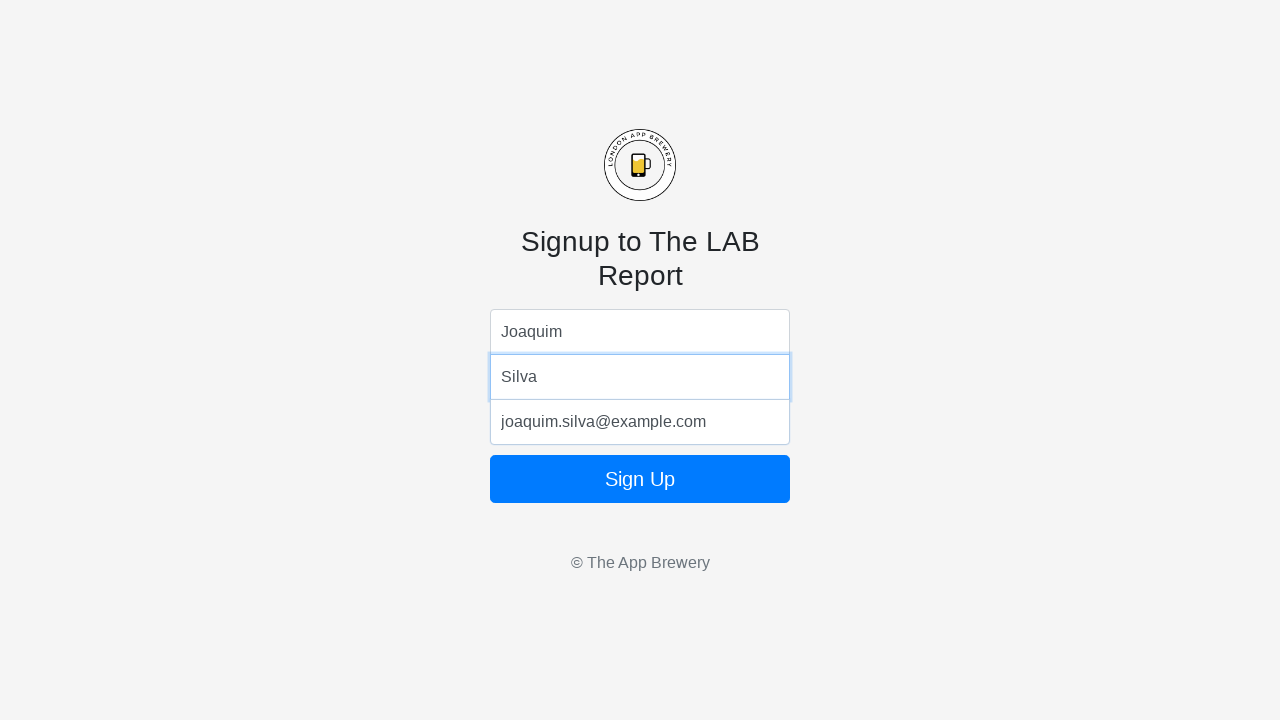

Clicked submit button to submit form at (640, 479) on .btn
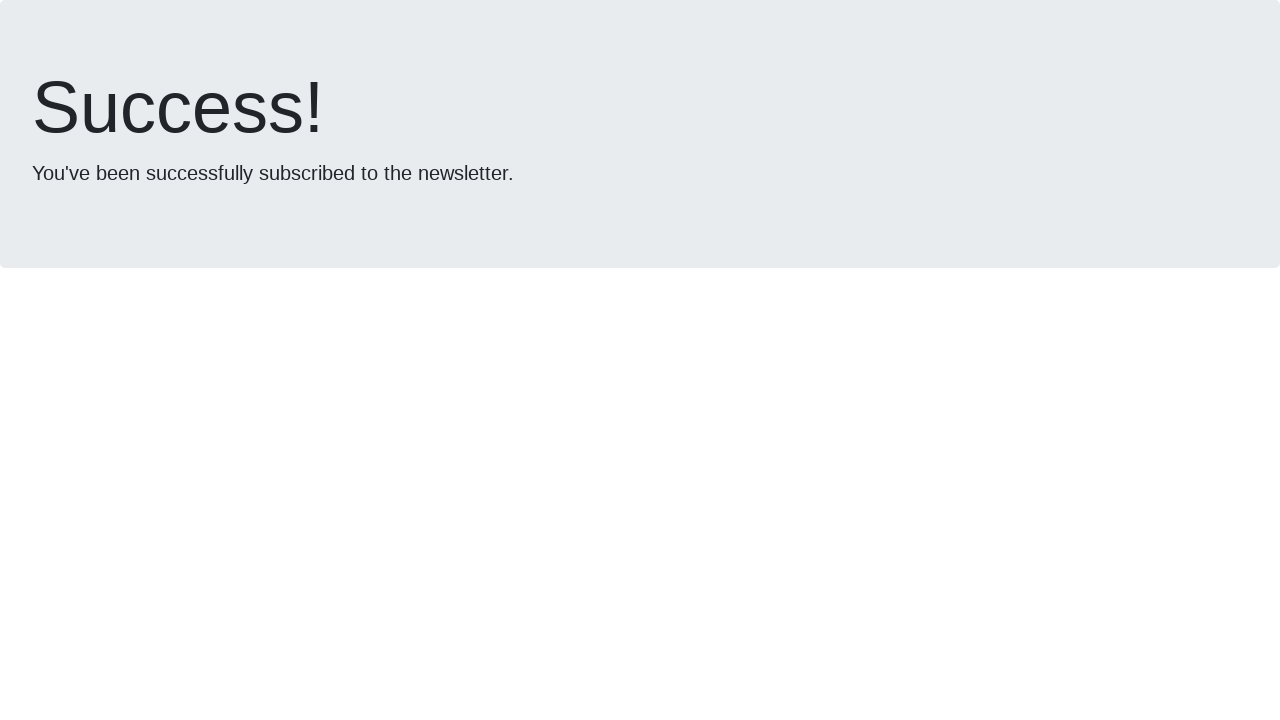

Waited 2000ms for form submission to complete
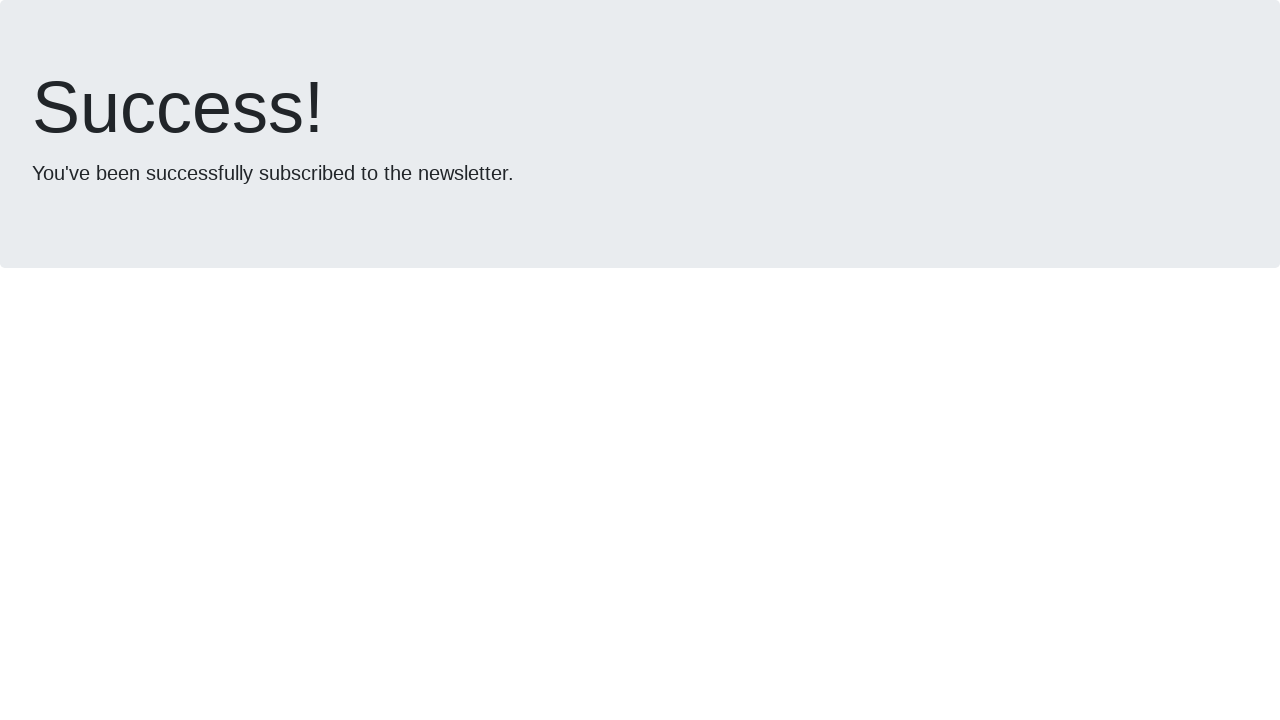

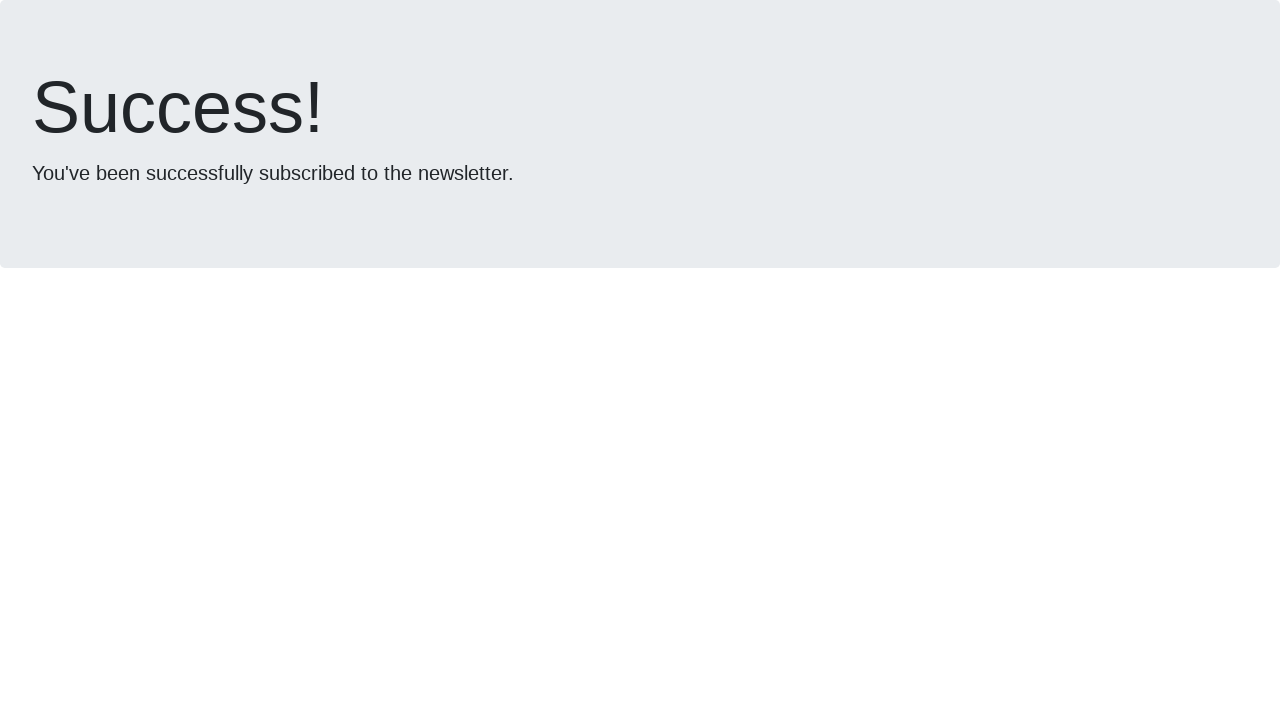